Navigates to FirstCry website homepage, maximizes the browser window, and verifies the current URL is accessible.

Starting URL: https://www.firstcry.com/

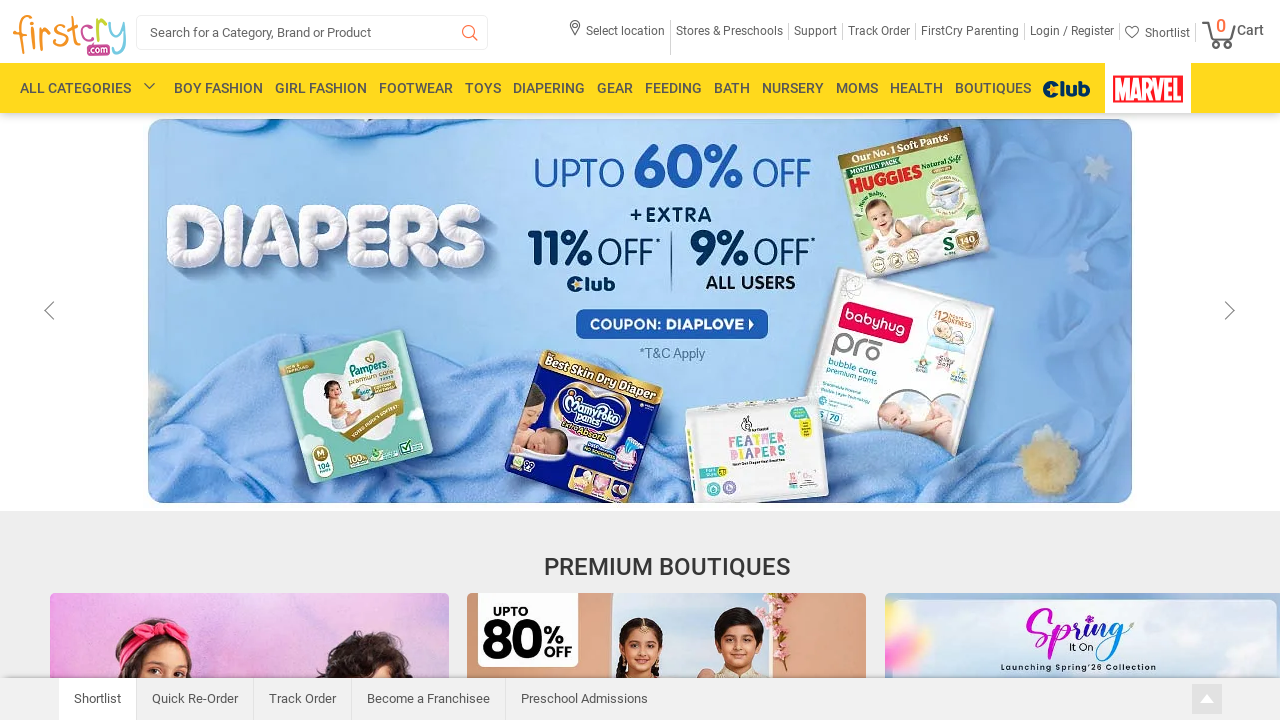

Navigated to FirstCry website homepage
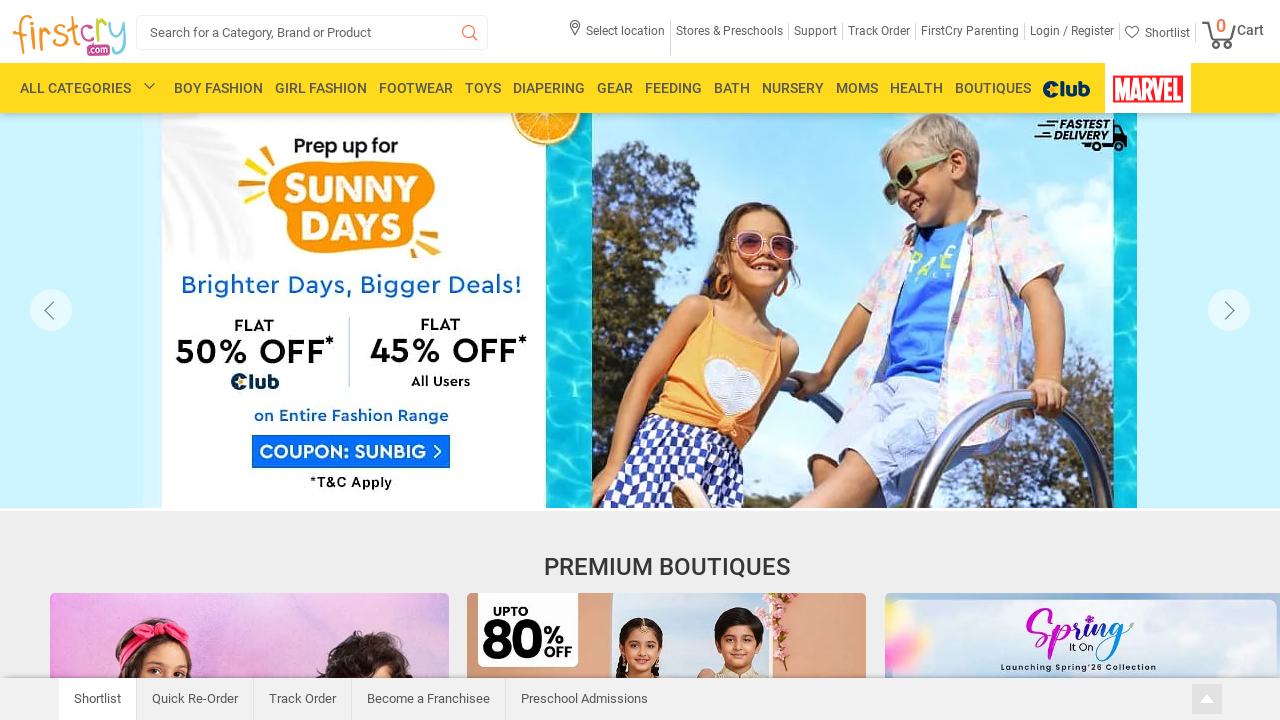

Maximized browser window to 1920x1080
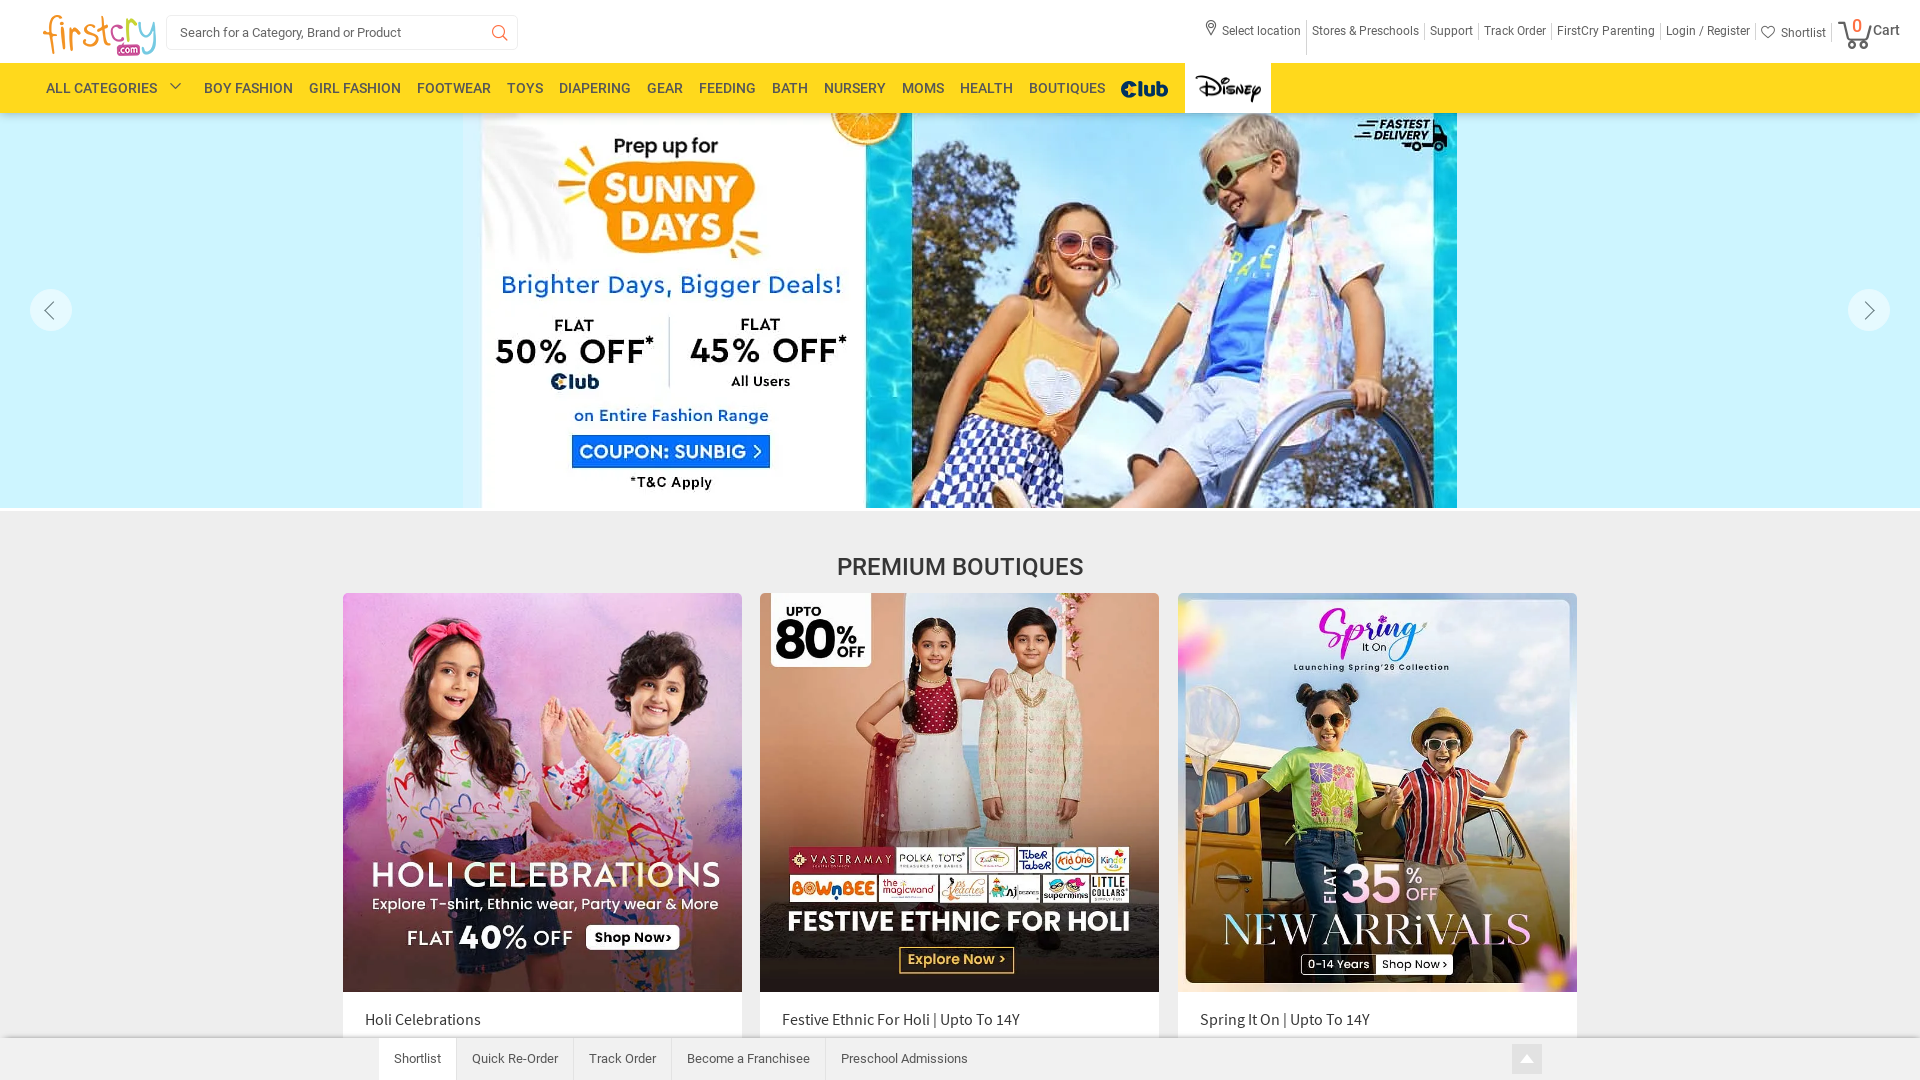

Verified current URL: https://www.firstcry.com/
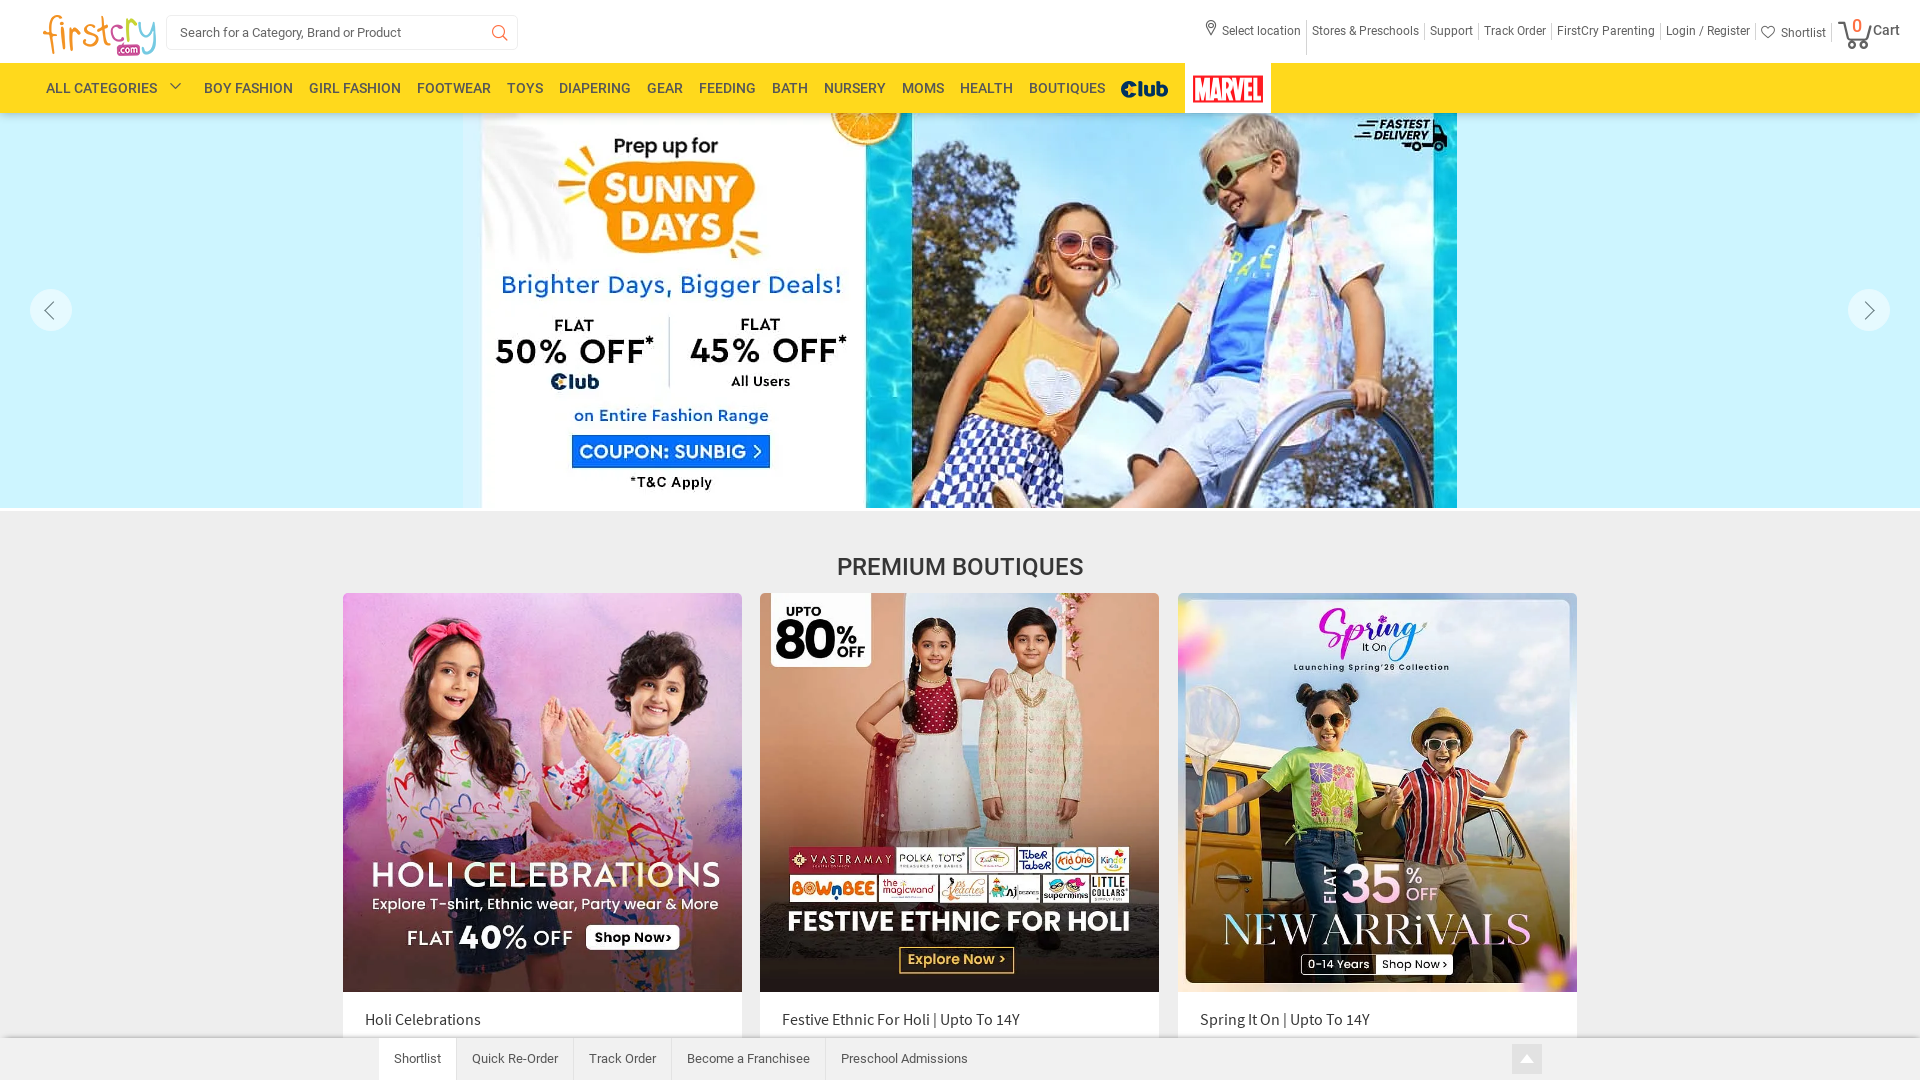

Waited for page to reach domcontentloaded state
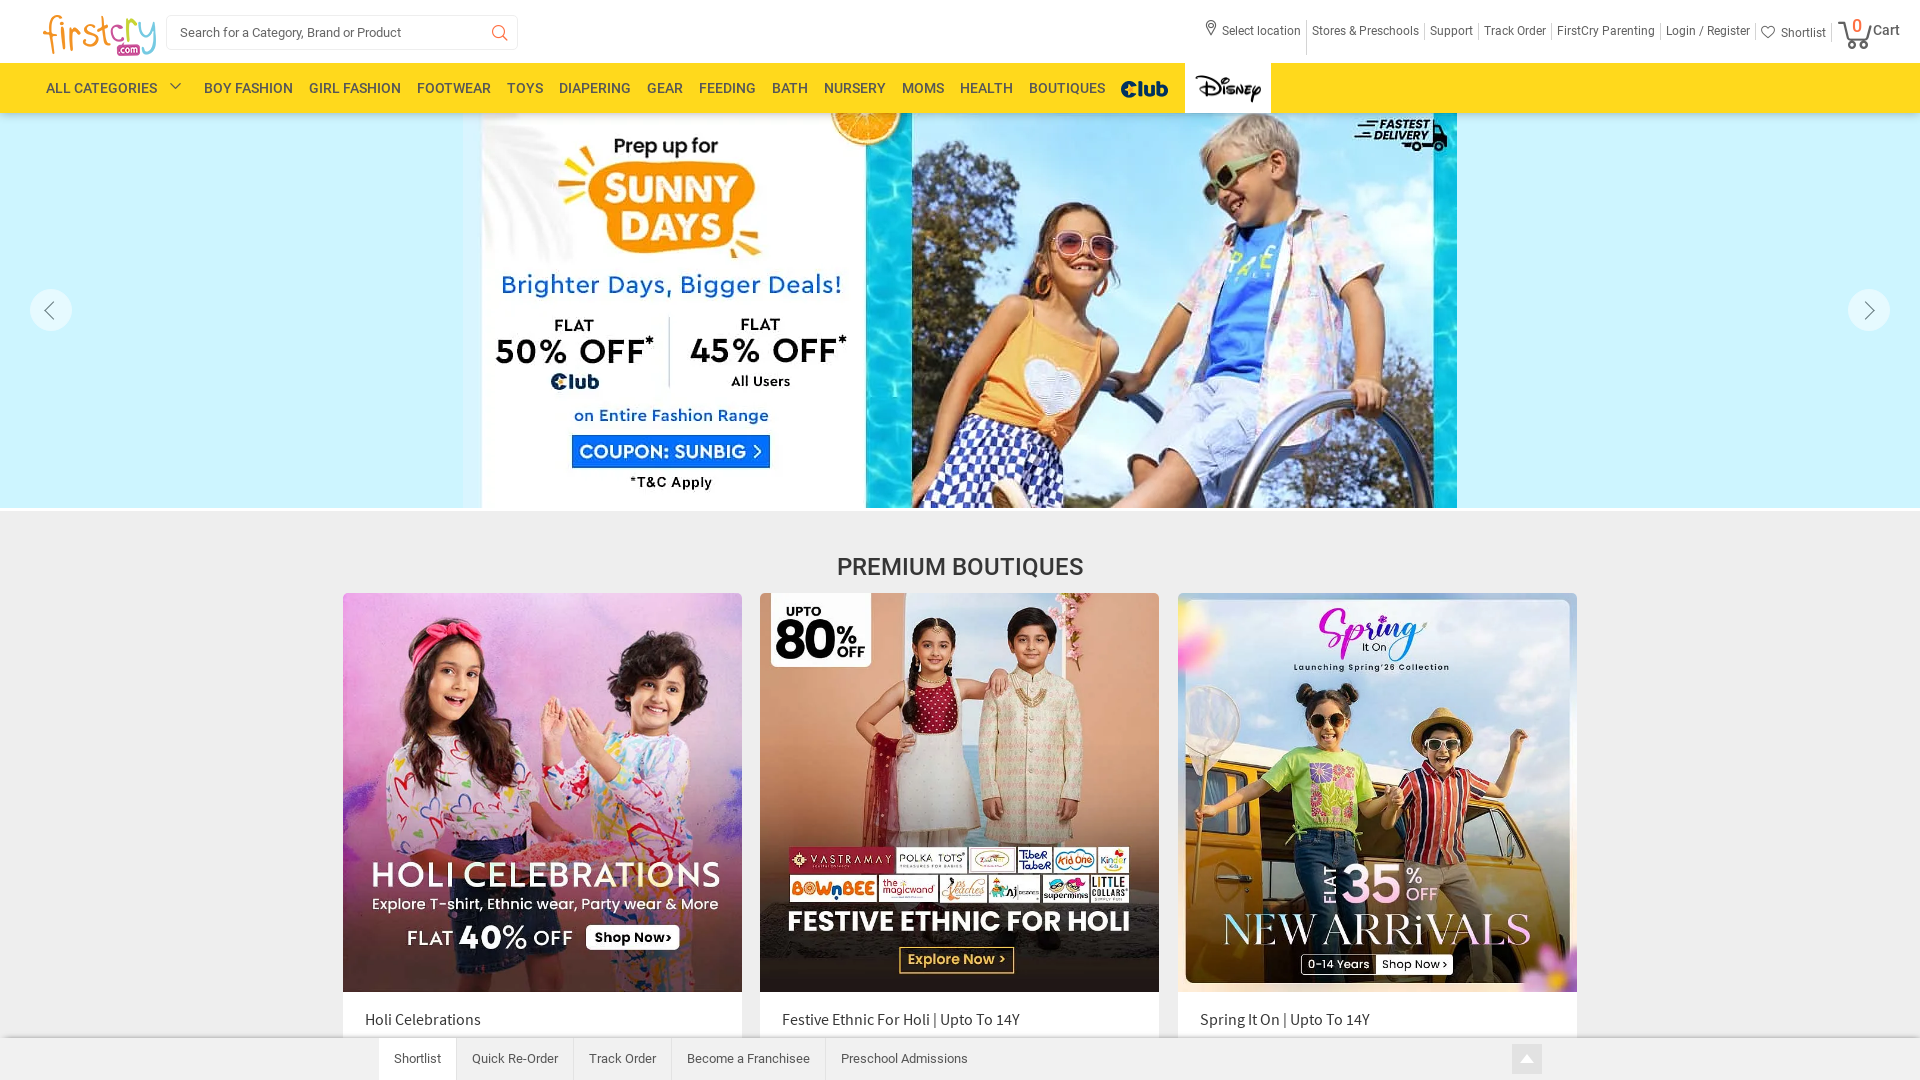

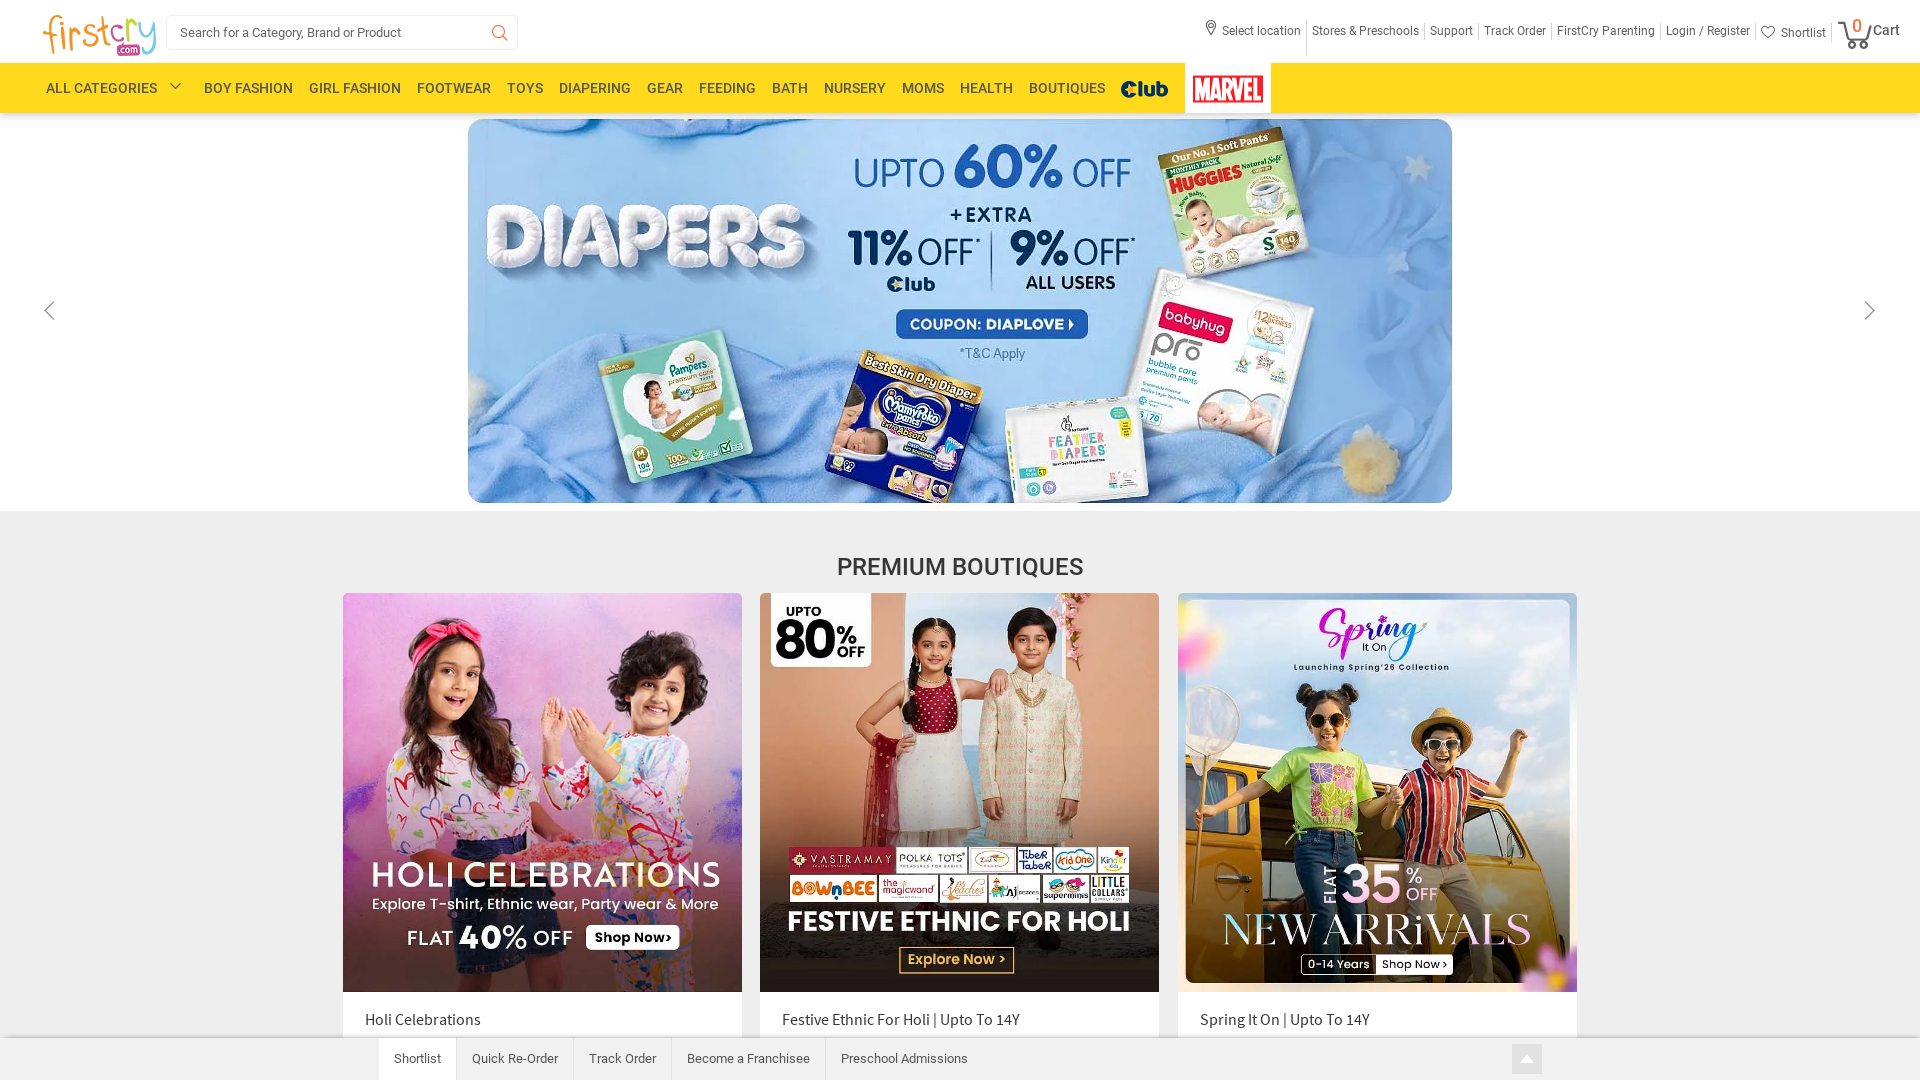